Tests browser window handling by clicking a link that opens a new window, verifying content exists in the new window, and then switching back to the original window.

Starting URL: https://the-internet.herokuapp.com/windows

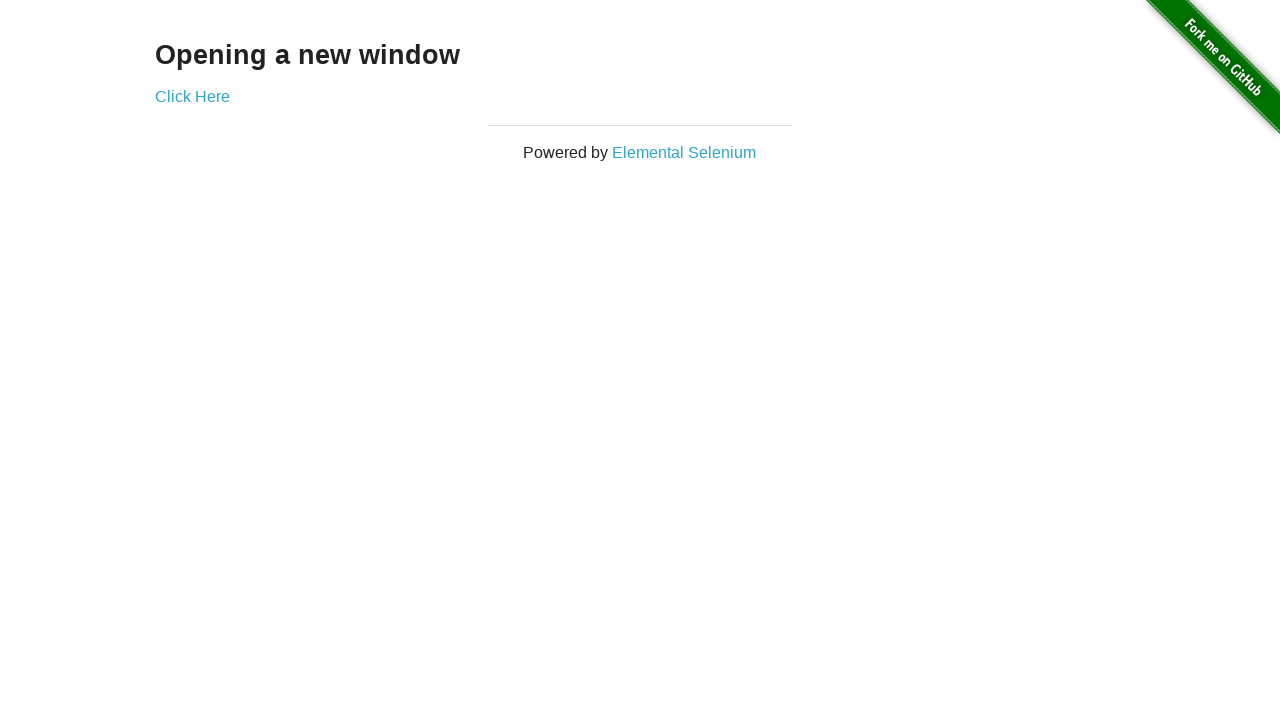

Clicked 'Click Here' link to open new window at (192, 96) on xpath=//a[normalize-space()='Click Here']
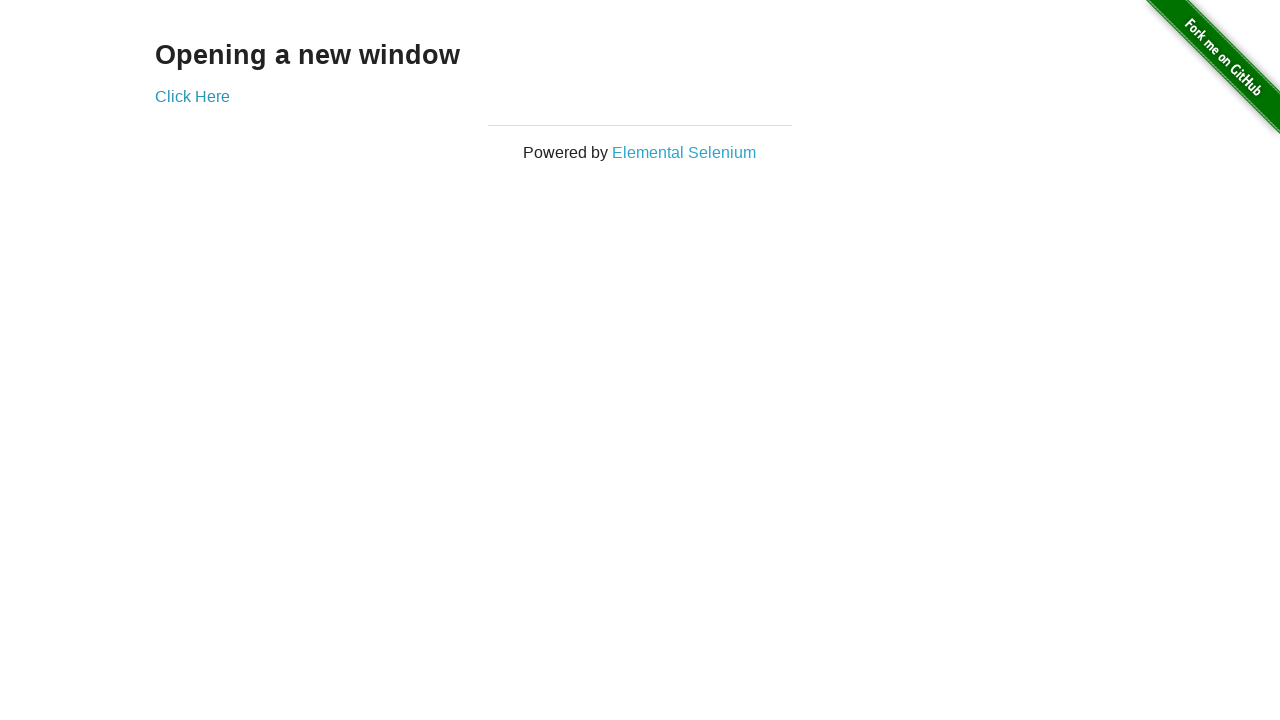

New window opened and captured at (192, 96) on xpath=//a[normalize-space()='Click Here']
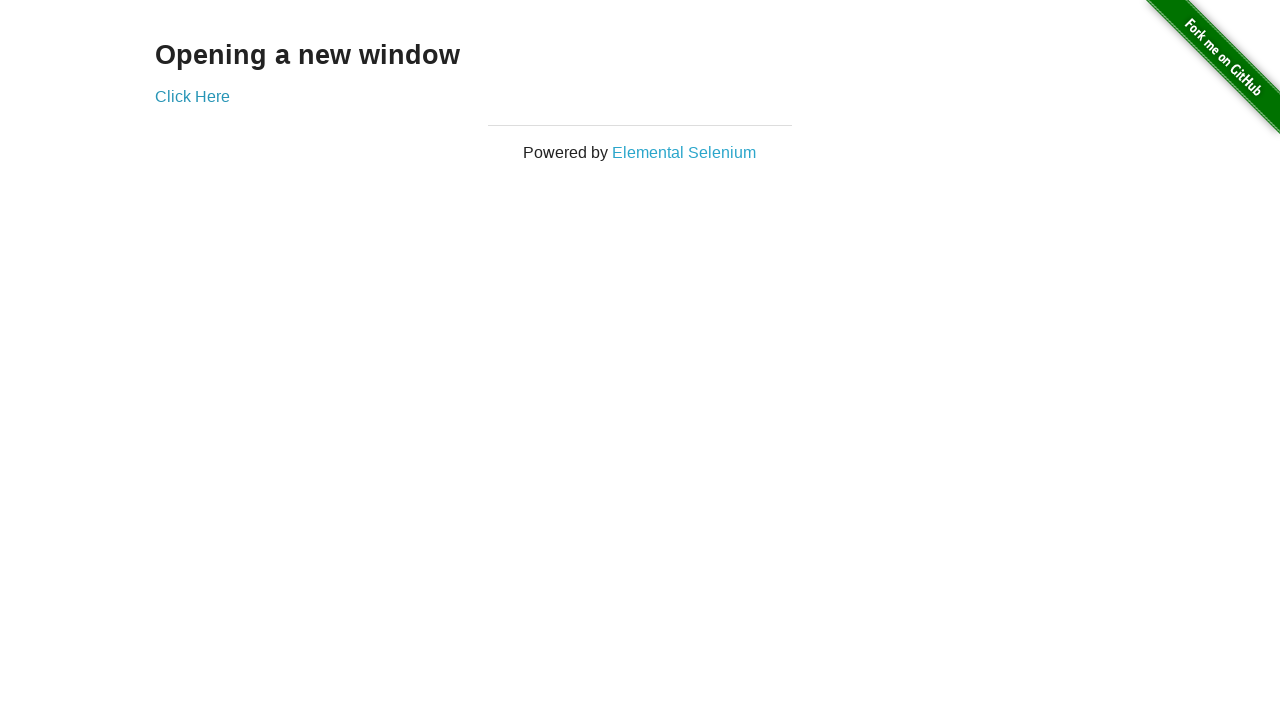

New page finished loading
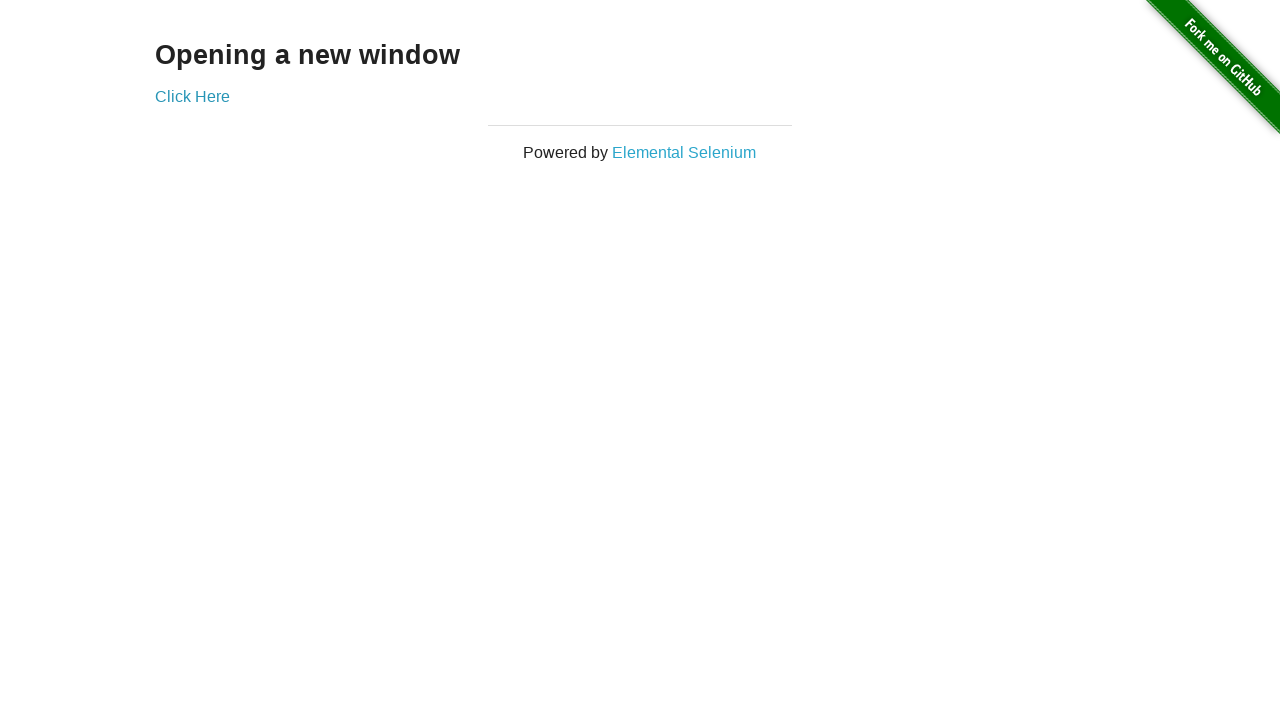

Verified content exists in new window (div.example found)
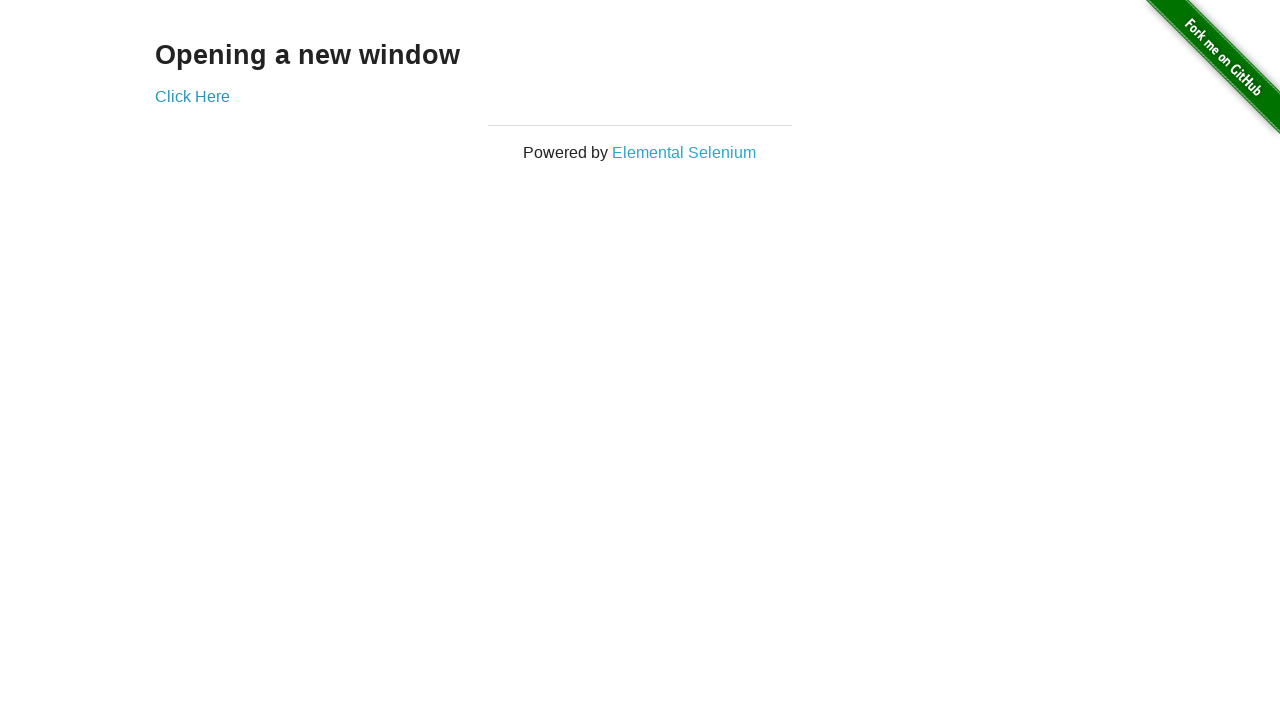

Switched back to original window
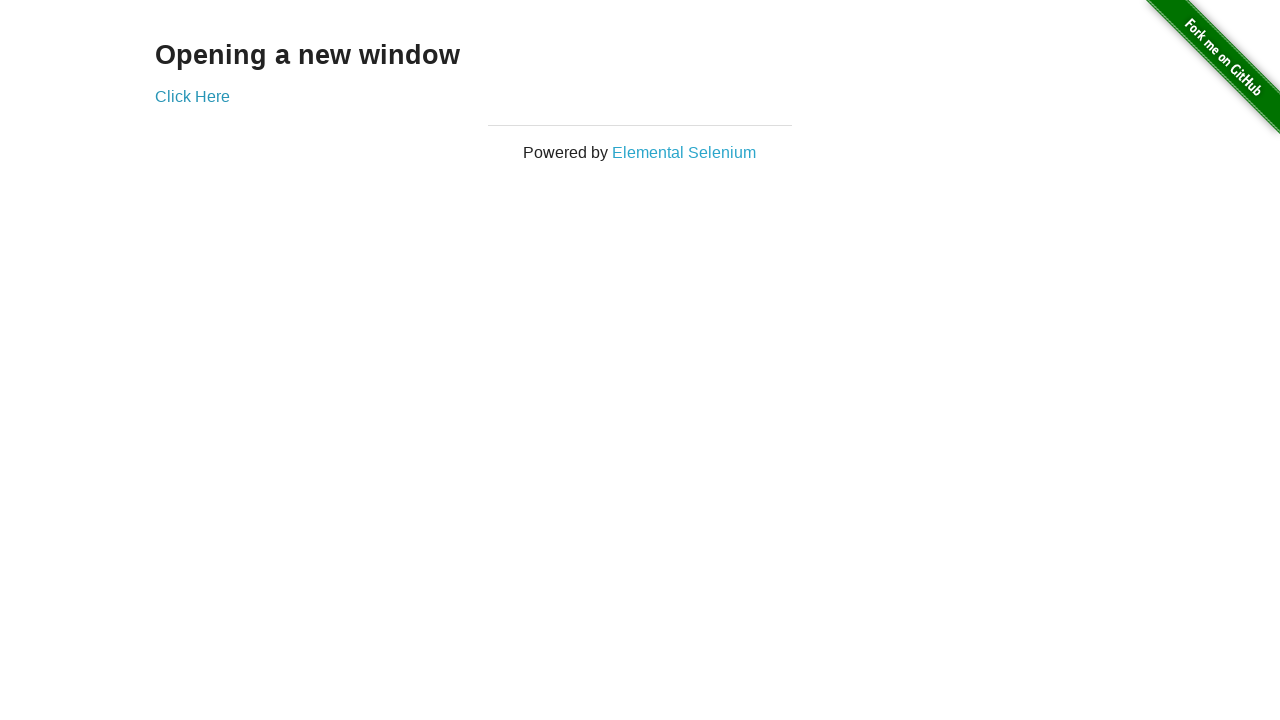

Verified we're back on original page with 'Click Here' link visible
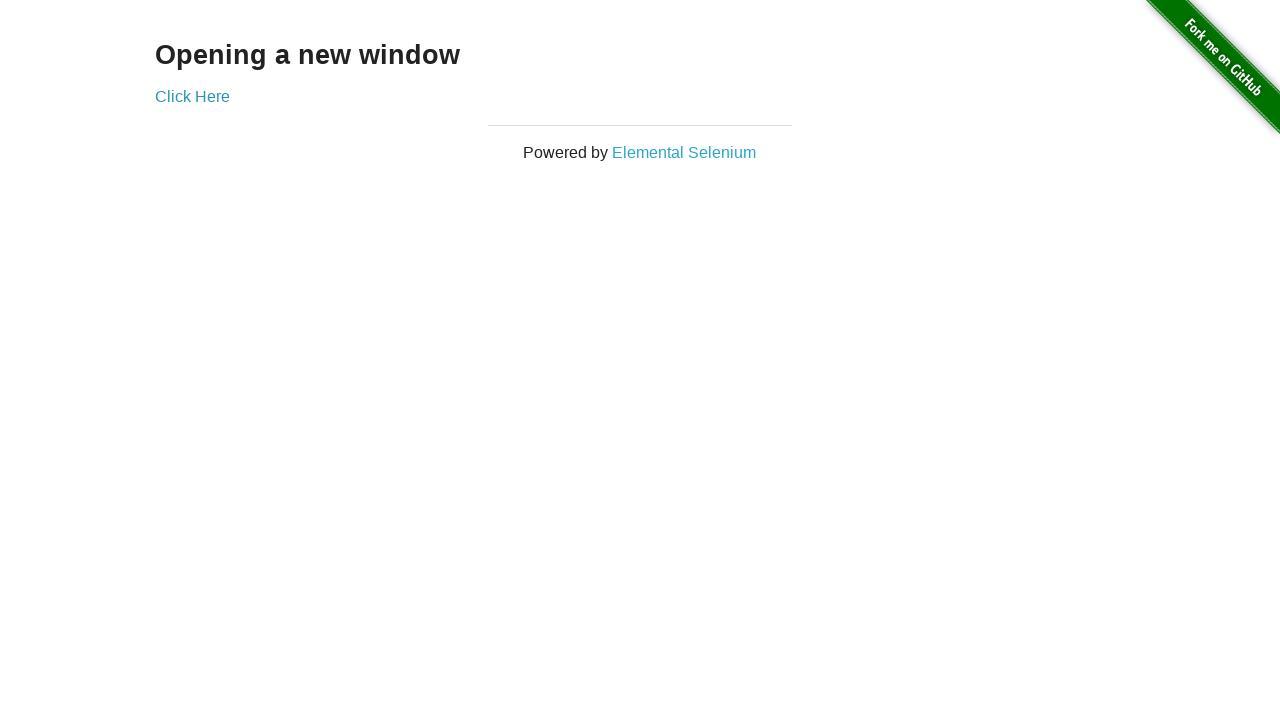

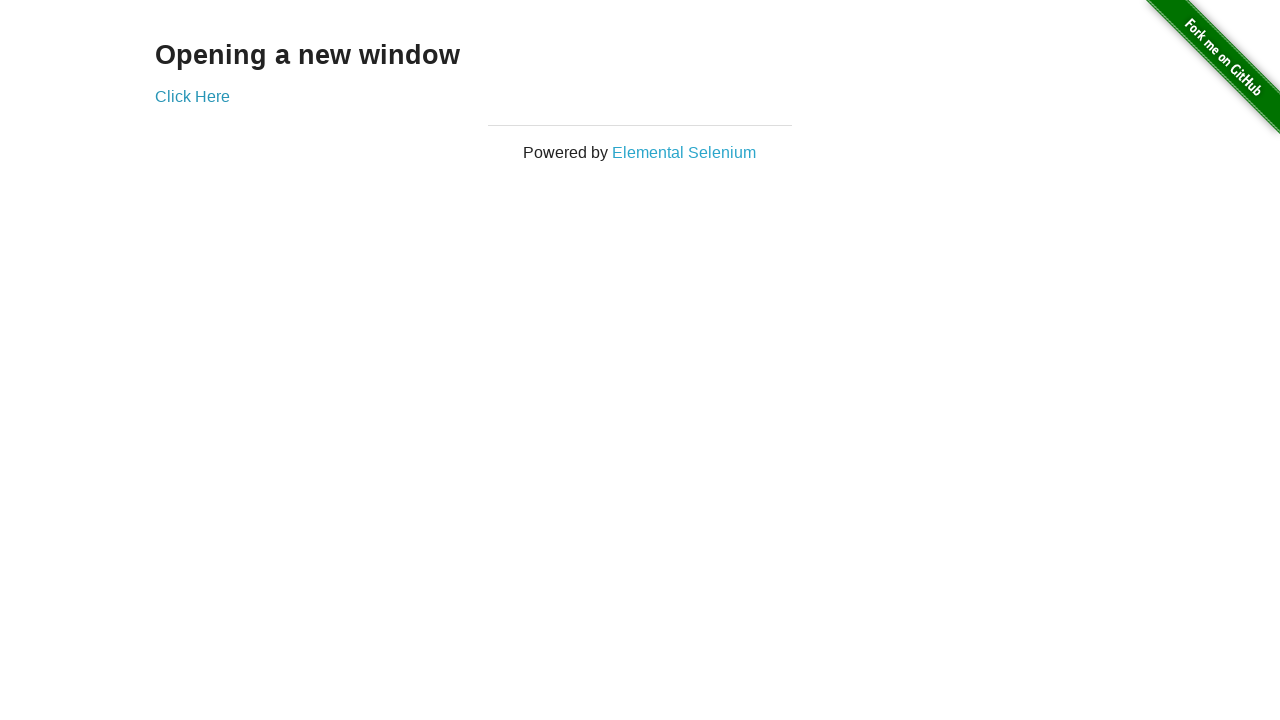